Tests dropdown selection functionality by selecting different options and verifying the selected state

Starting URL: https://rahulshettyacademy.com/AutomationPractice/

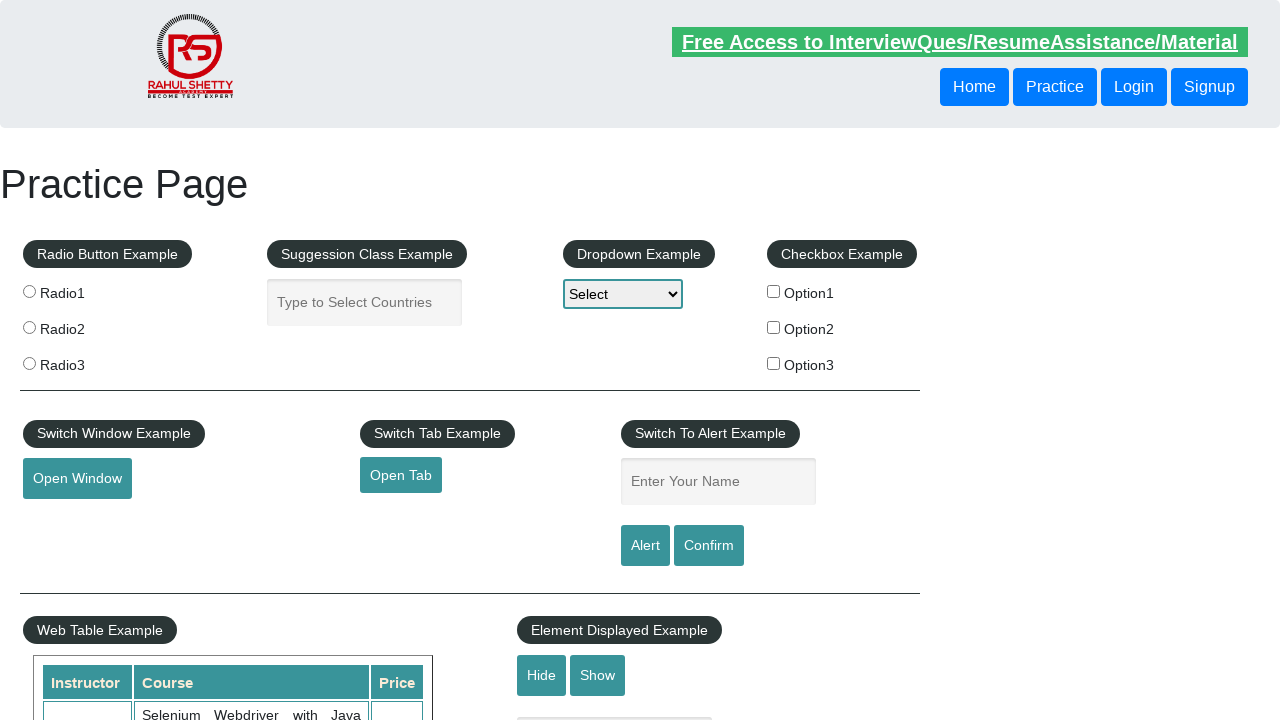

Selected 'Option2' from dropdown on select#dropdown-class-example
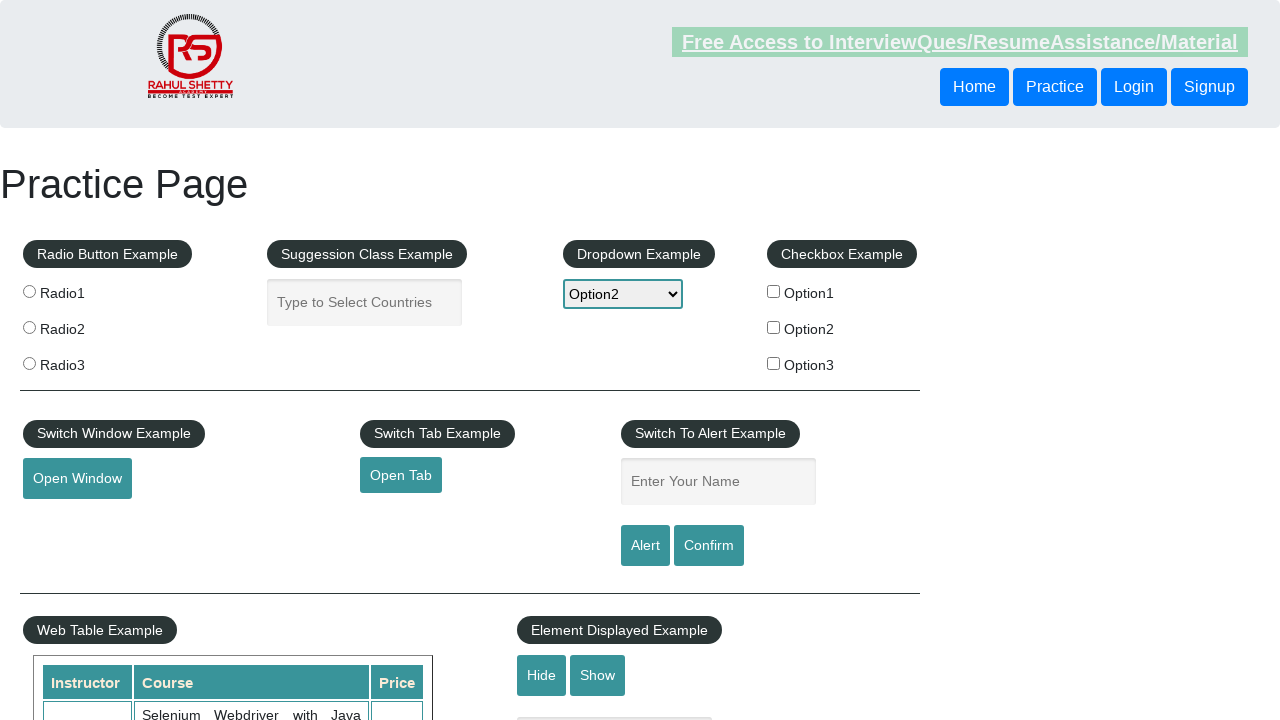

Retrieved selected value from dropdown
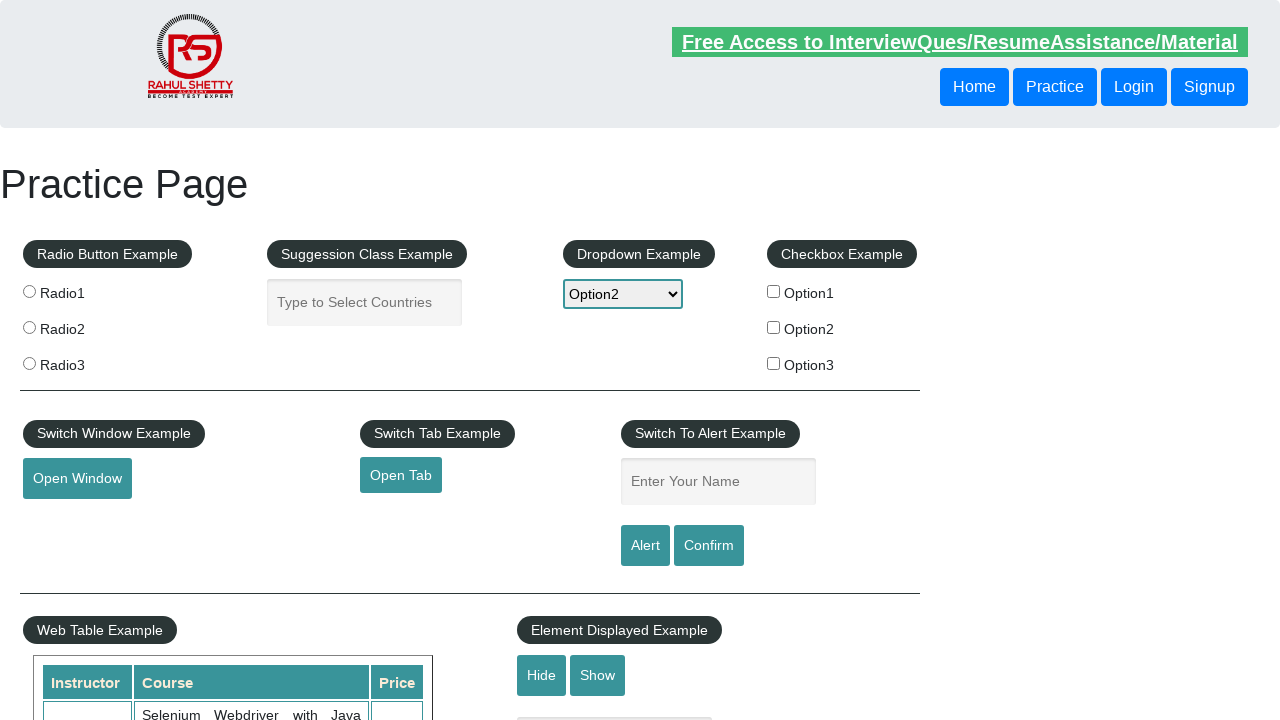

Verified selected value is 'option2'
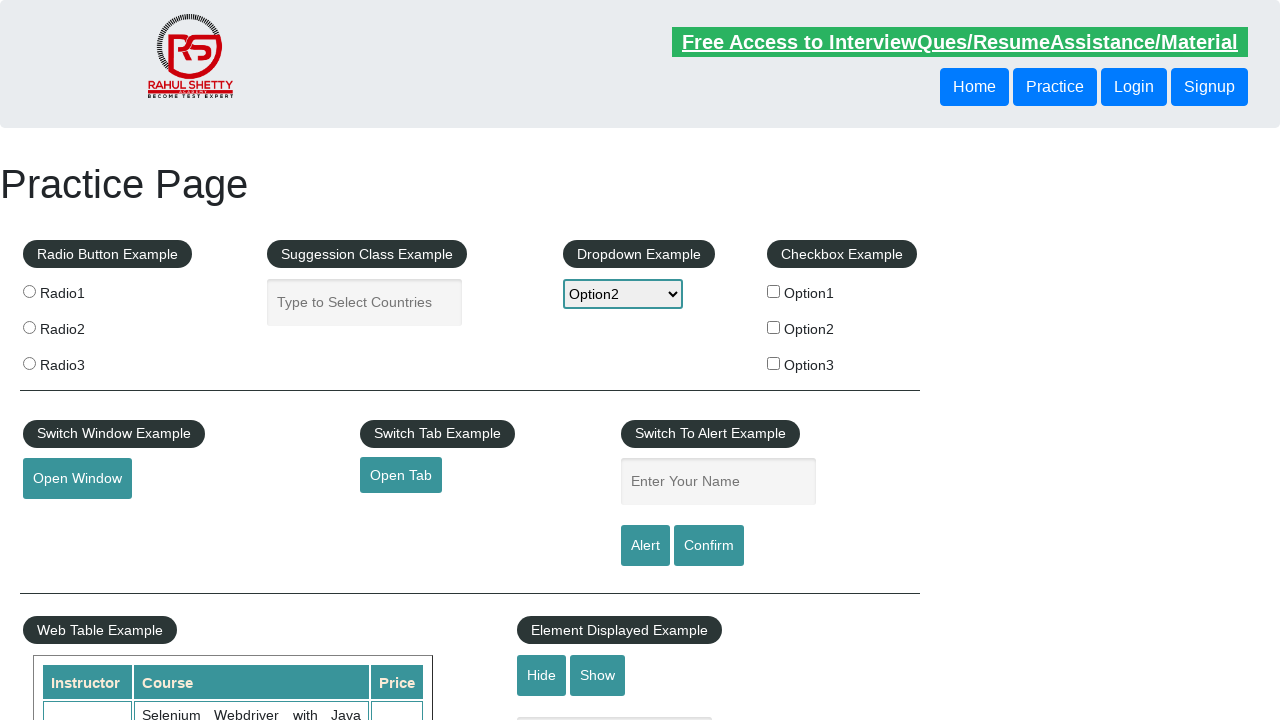

Checked if option3 is selected
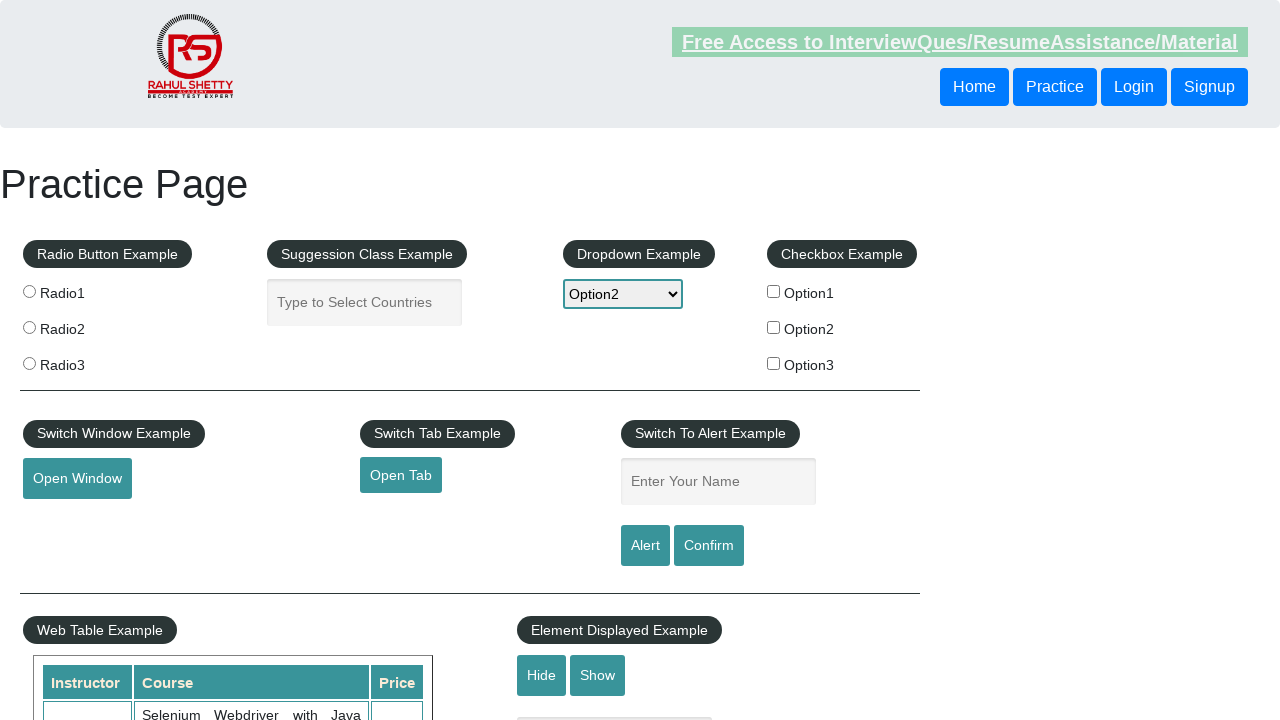

Verified that option3 is not selected
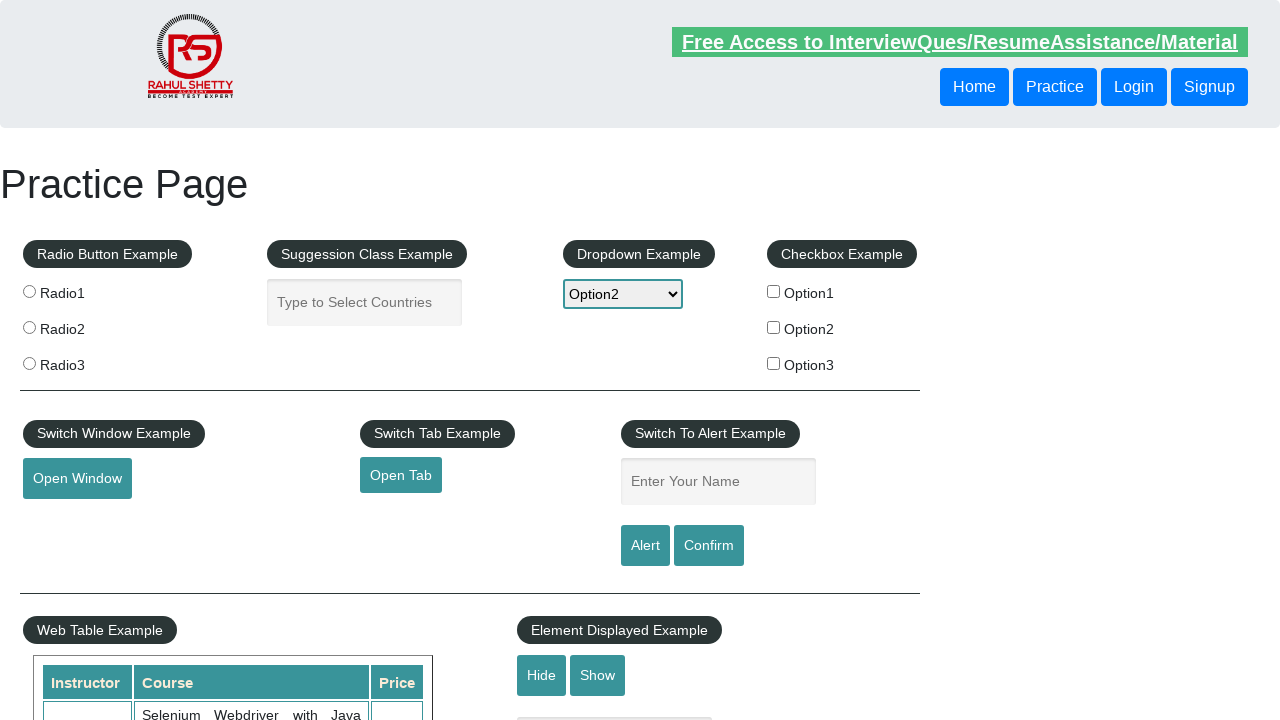

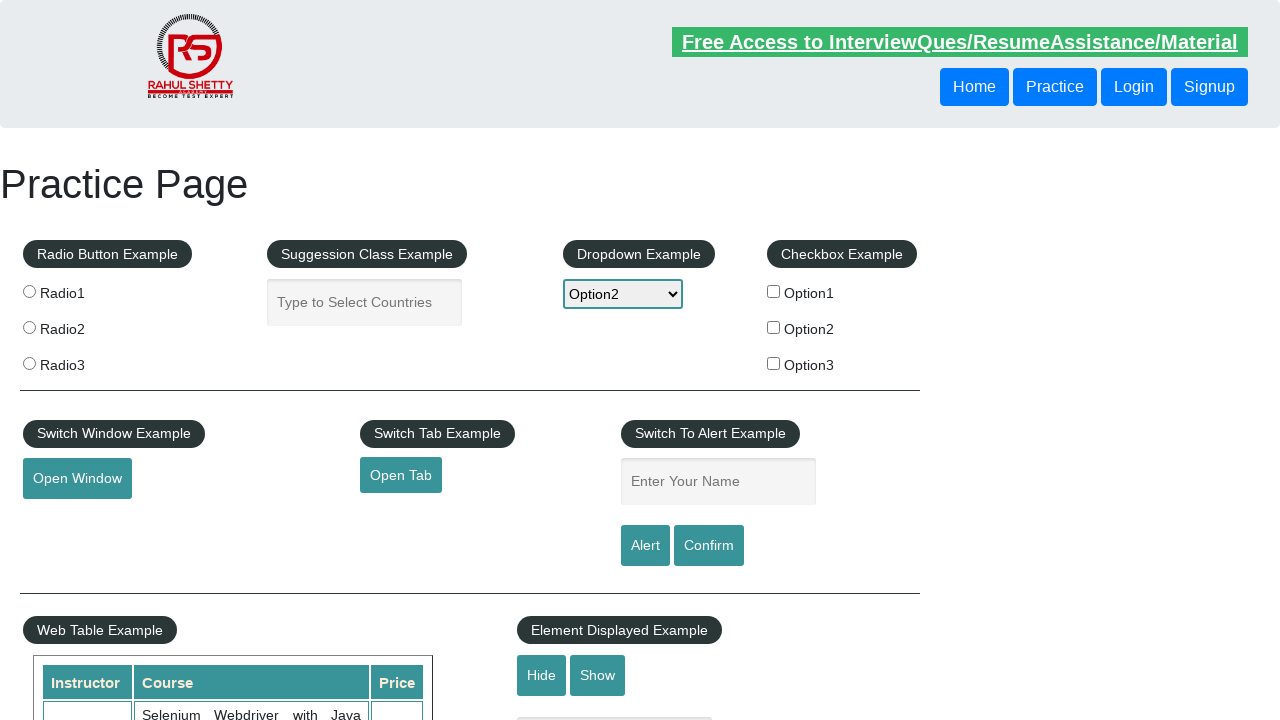